Tests handling of an entry advertisement modal by waiting for it to appear and clicking the Close button to dismiss it.

Starting URL: http://the-internet.herokuapp.com/entry_ad

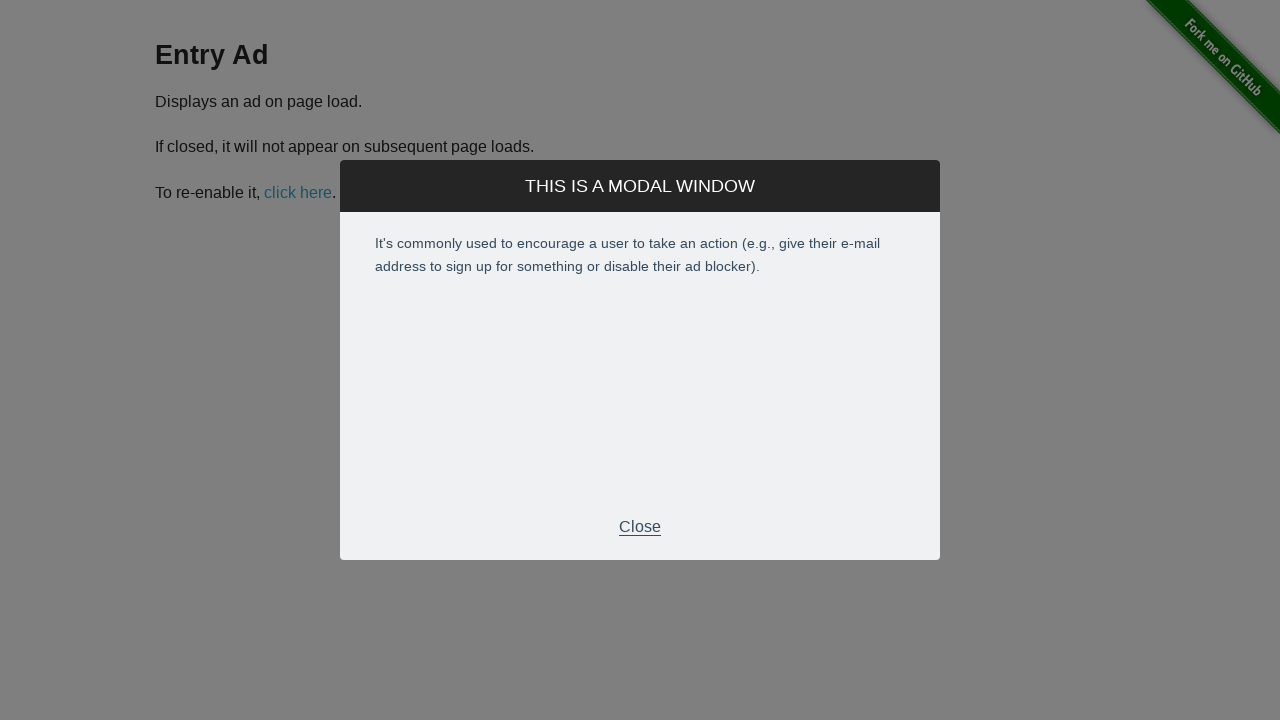

Entry advertisement modal appeared and Close button became visible
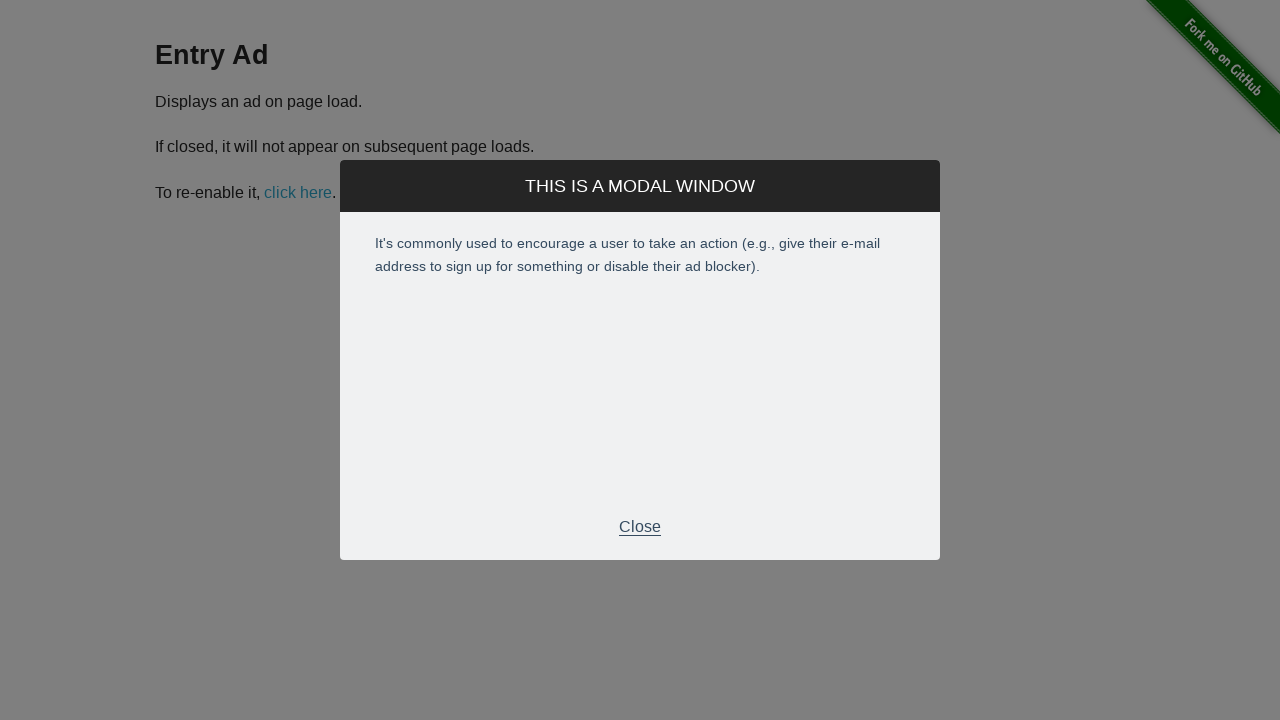

Clicked the Close button to dismiss the modal at (640, 527) on div.modal-footer > p
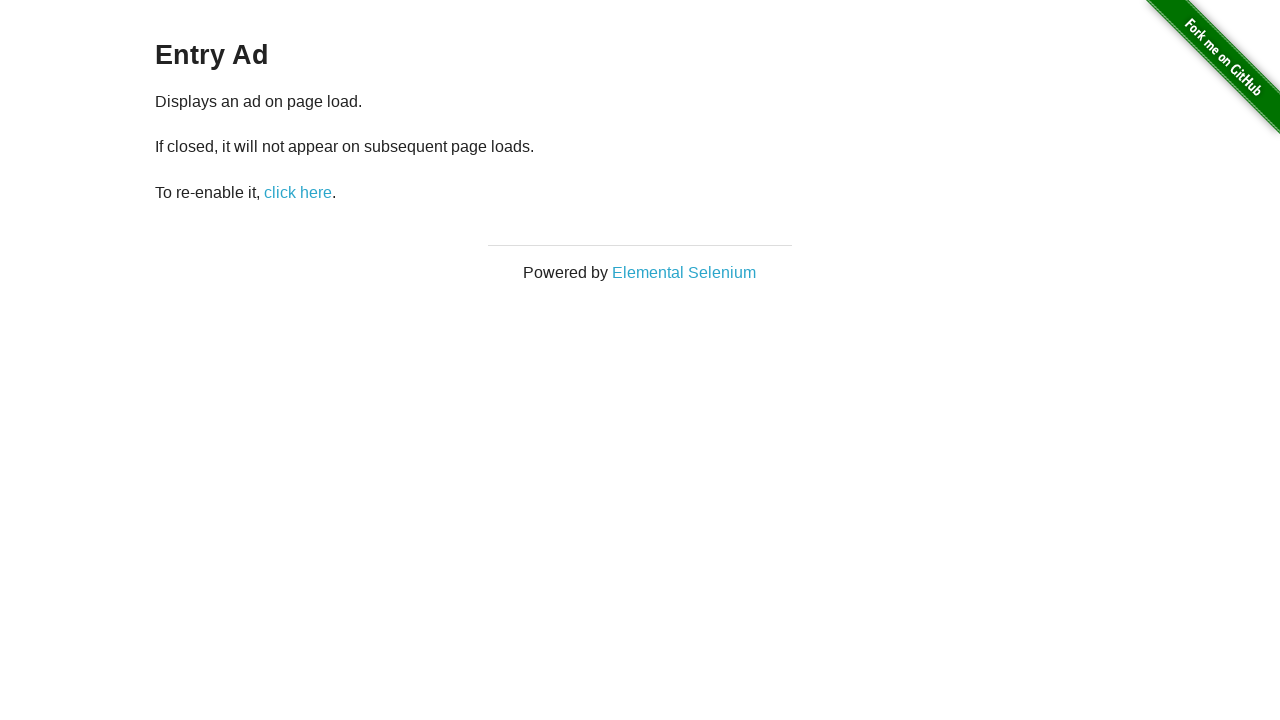

Entry advertisement modal closed and is no longer visible
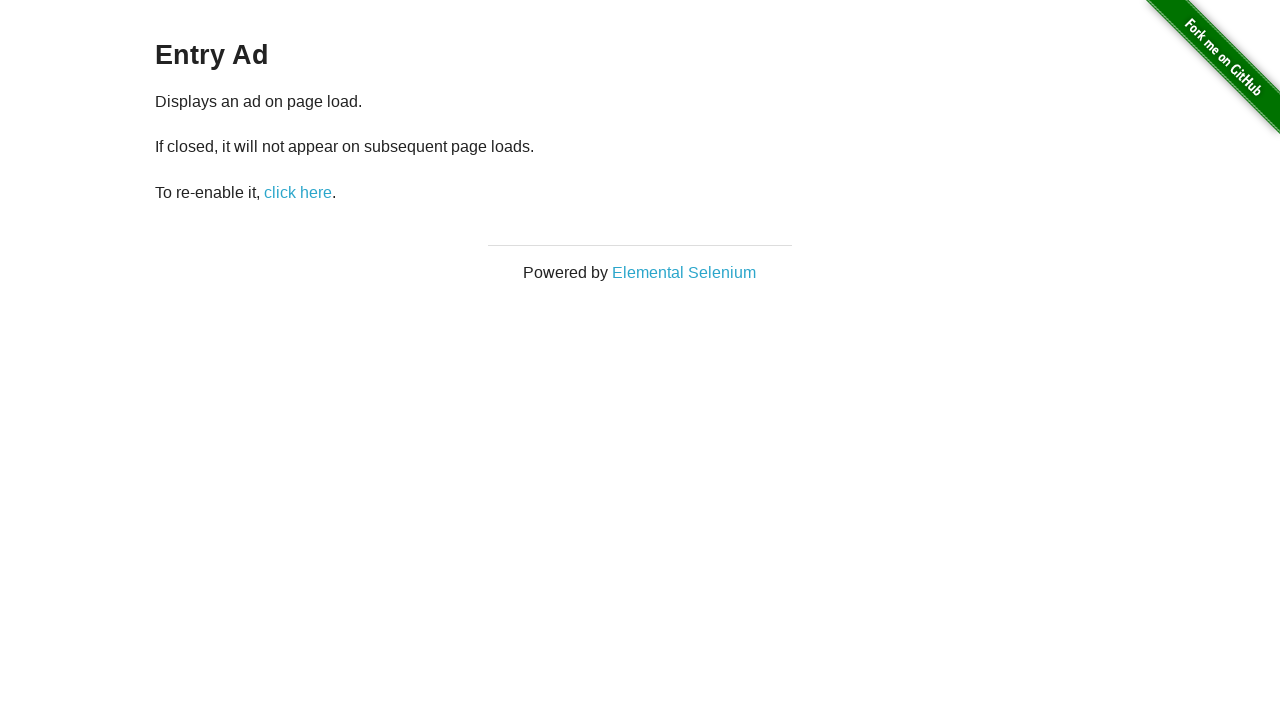

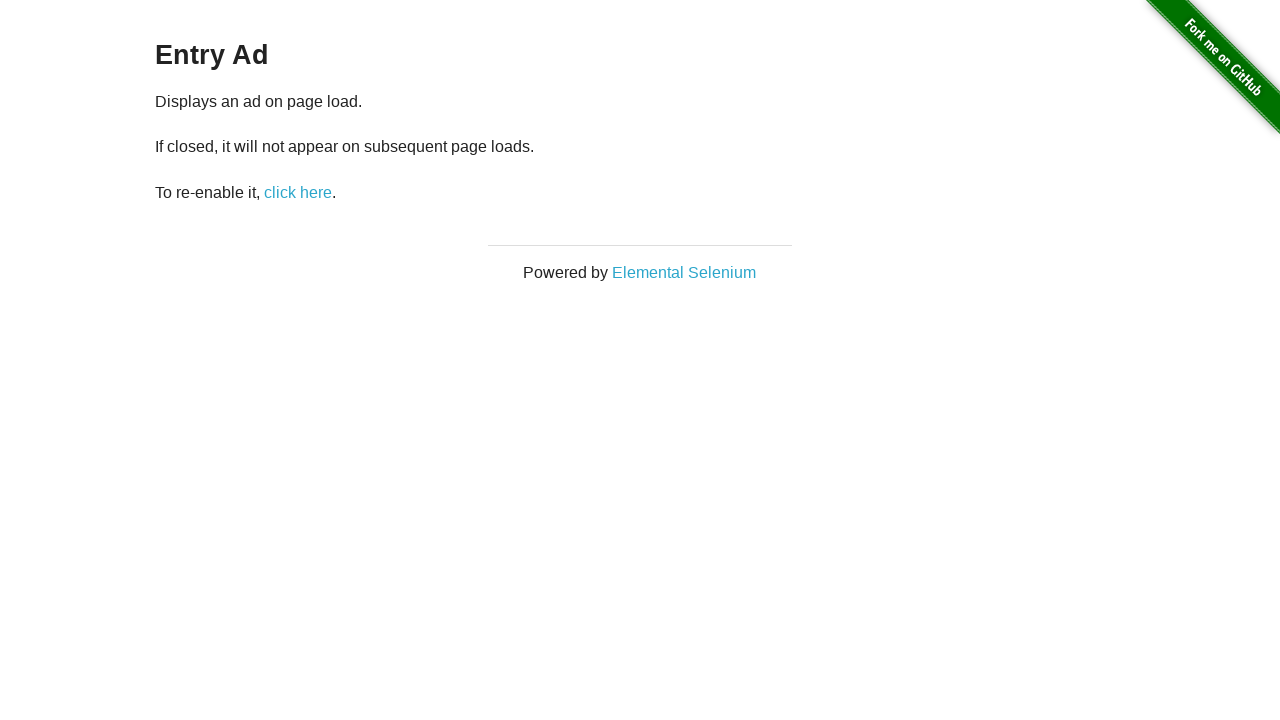